Tests selecting 3x3x3 scramble type from the dropdown menu on qqtimer.net

Starting URL: https://www.qqtimer.net/

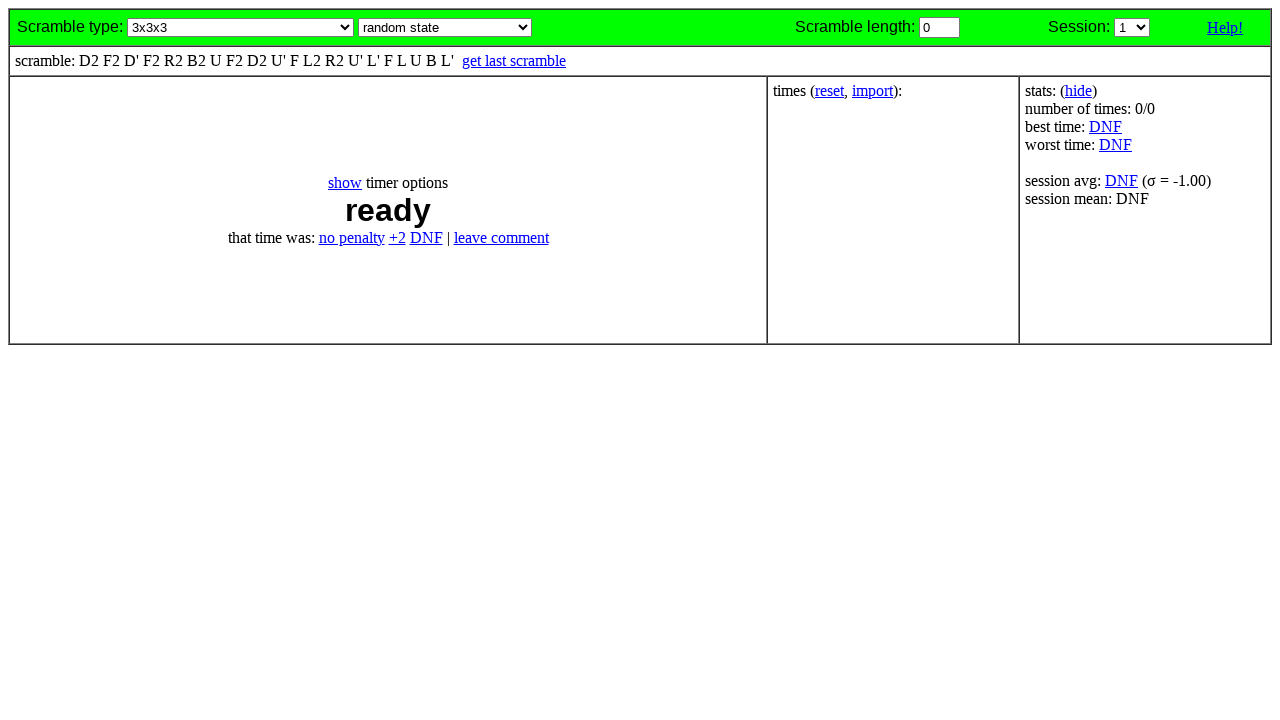

Selected 3x3x3 scramble type from dropdown menu on #optbox
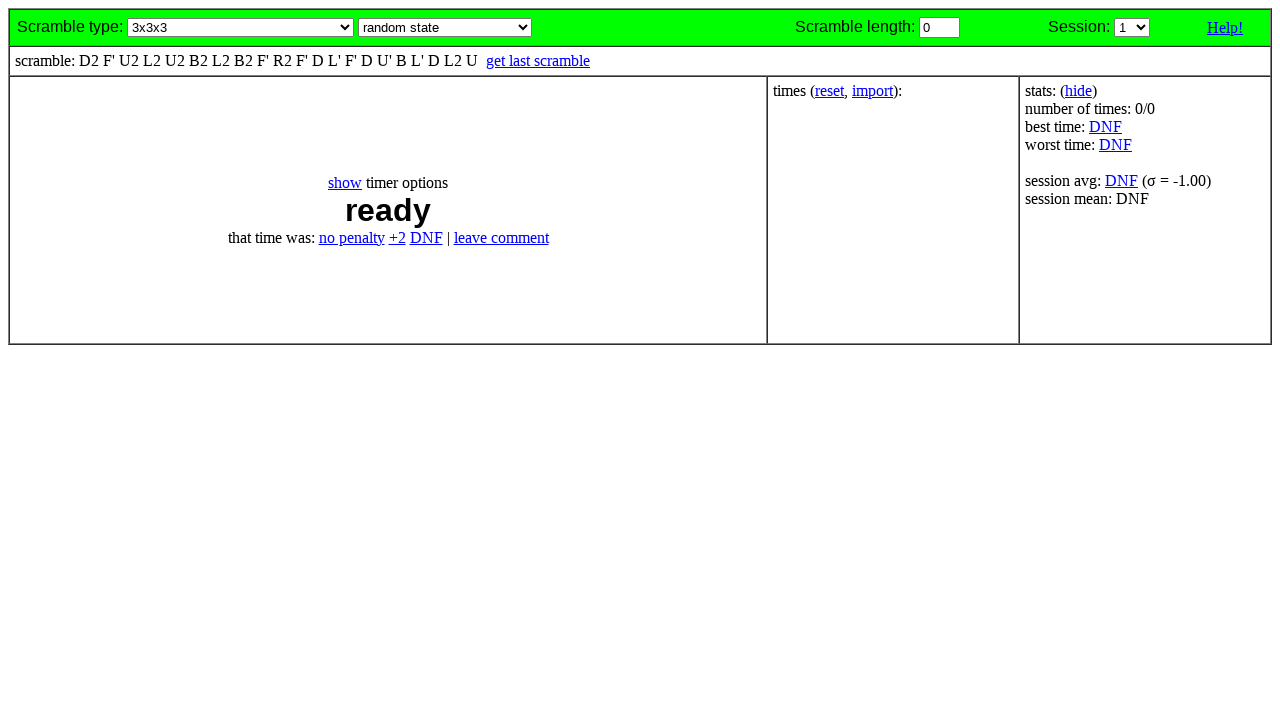

Scramble generated and displayed on page
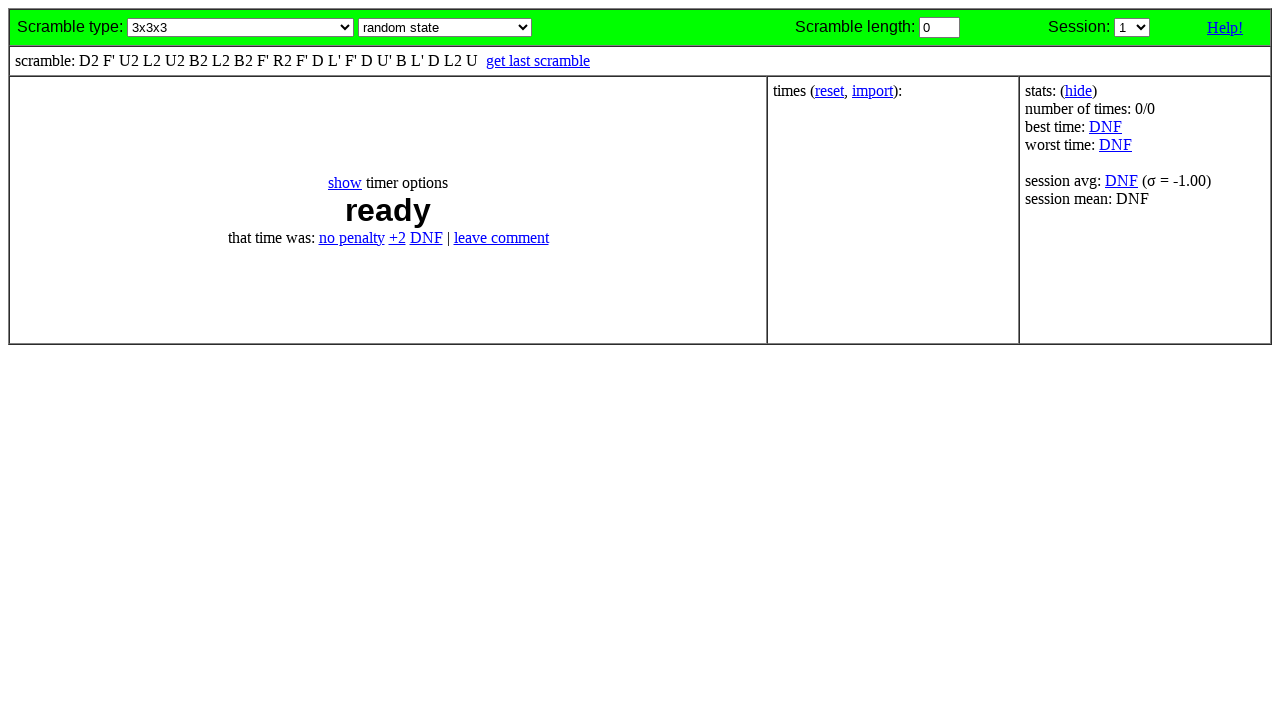

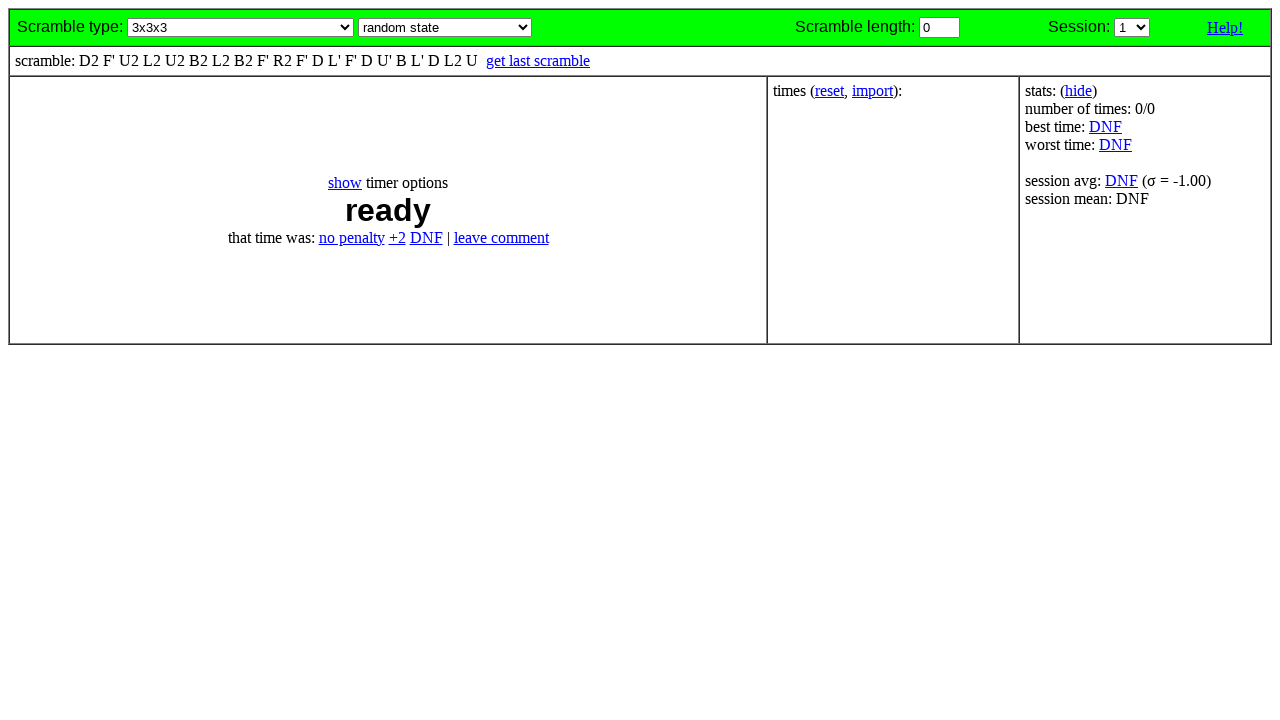